Navigates to a Brazilian job listings page, scrolls down and clicks the "load more" button repeatedly to load all job listings, then visits the first job detail page.

Starting URL: https://www.vagas.com.br/vagas-de-campinas

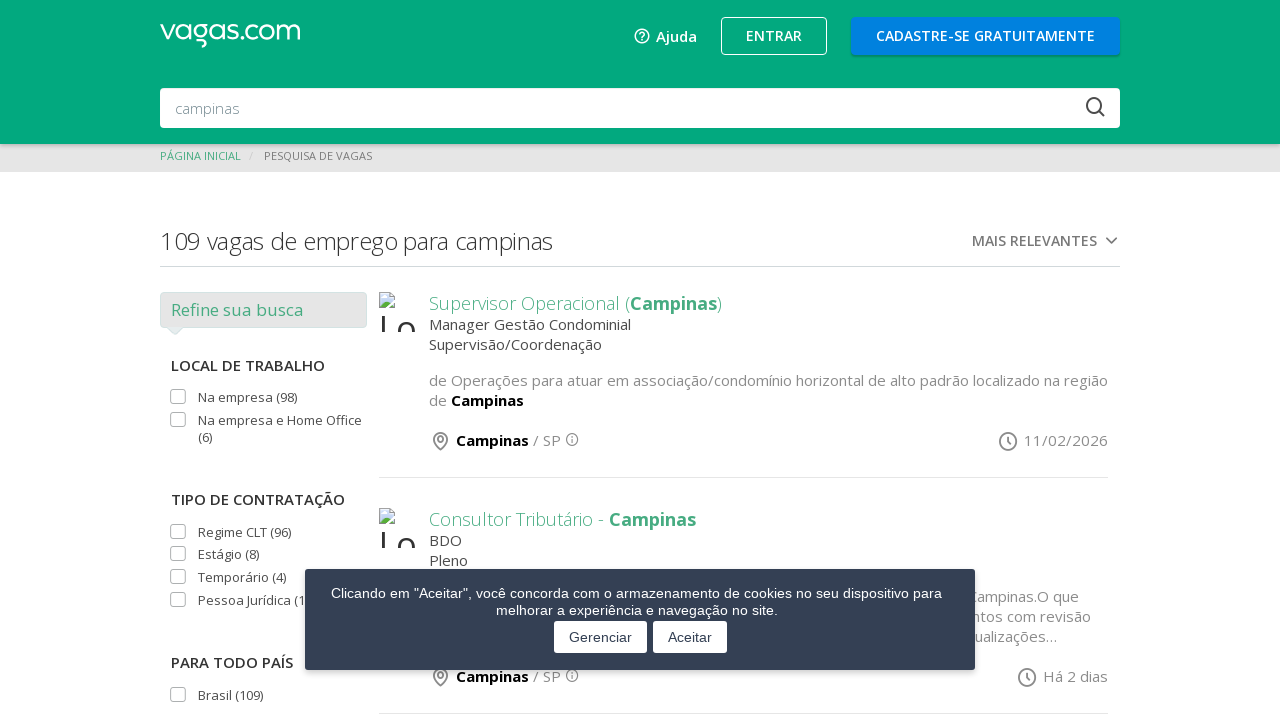

Scrolled to bottom of page to trigger lazy loading
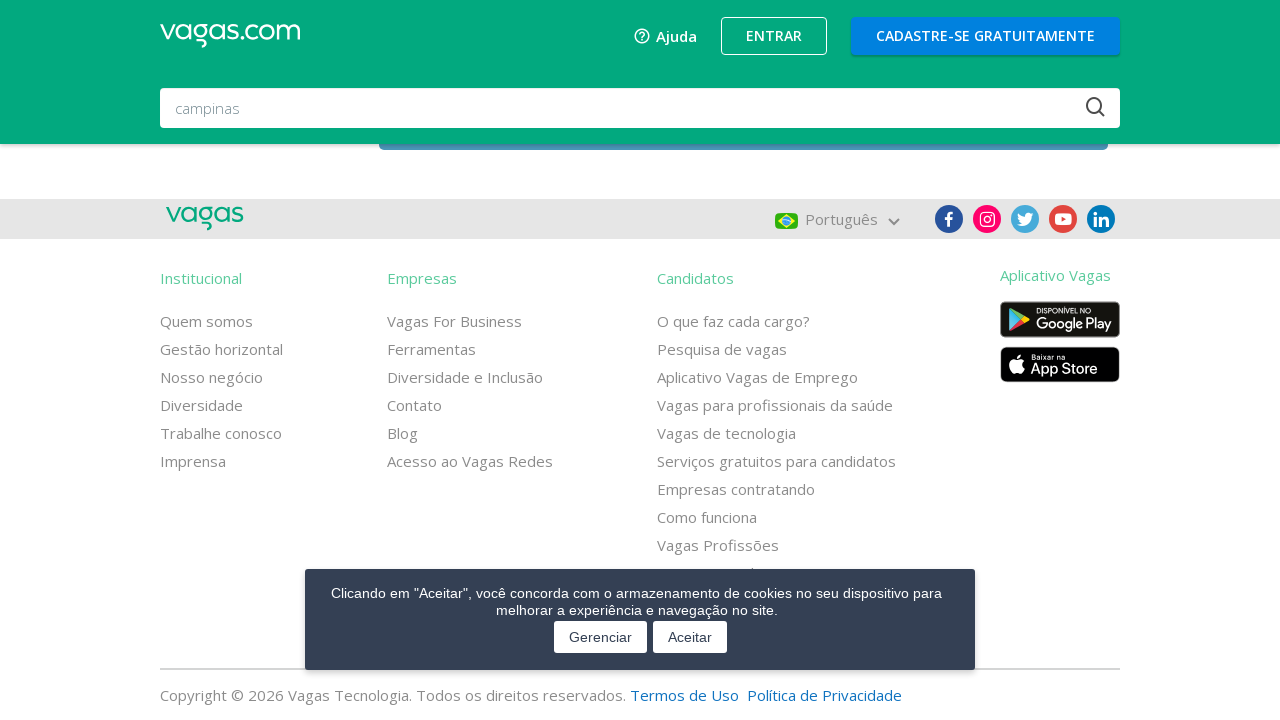

Waited 2 seconds for lazy loading to complete
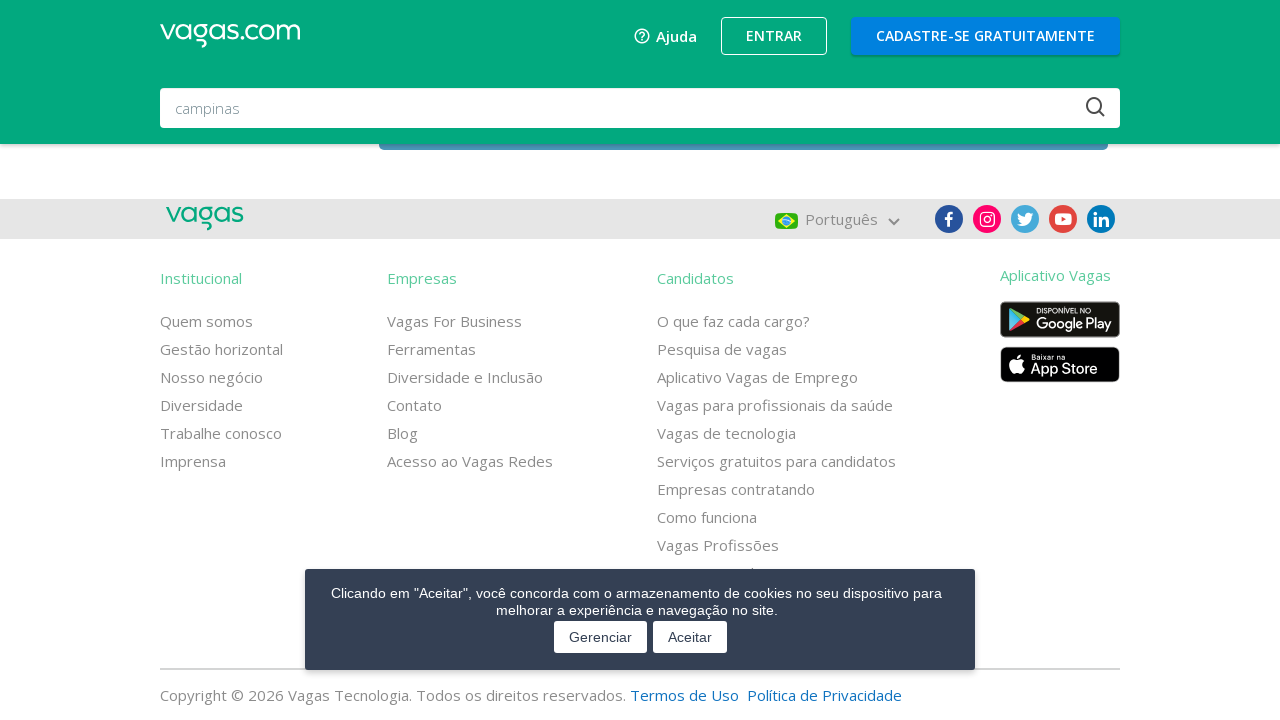

Clicked 'load more' button (iteration 1) at (744, 700) on xpath=//*[@id="maisVagas"]
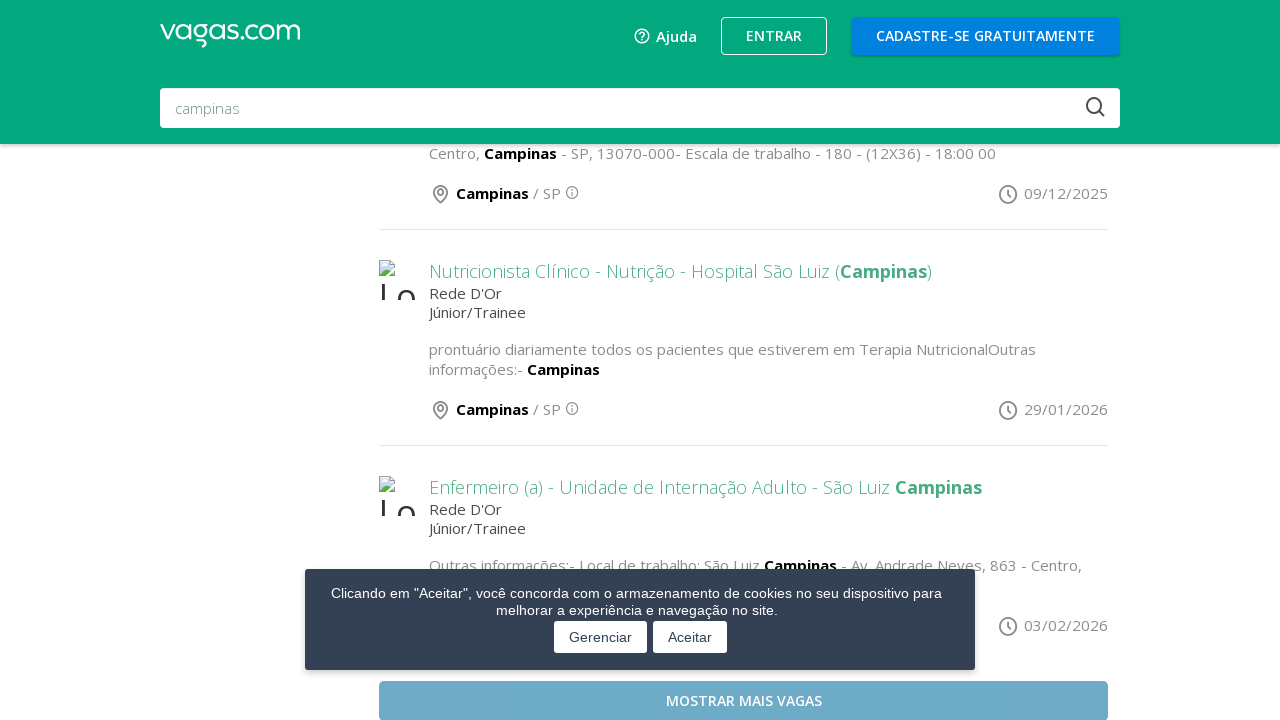

Waited 2 seconds for additional jobs to load
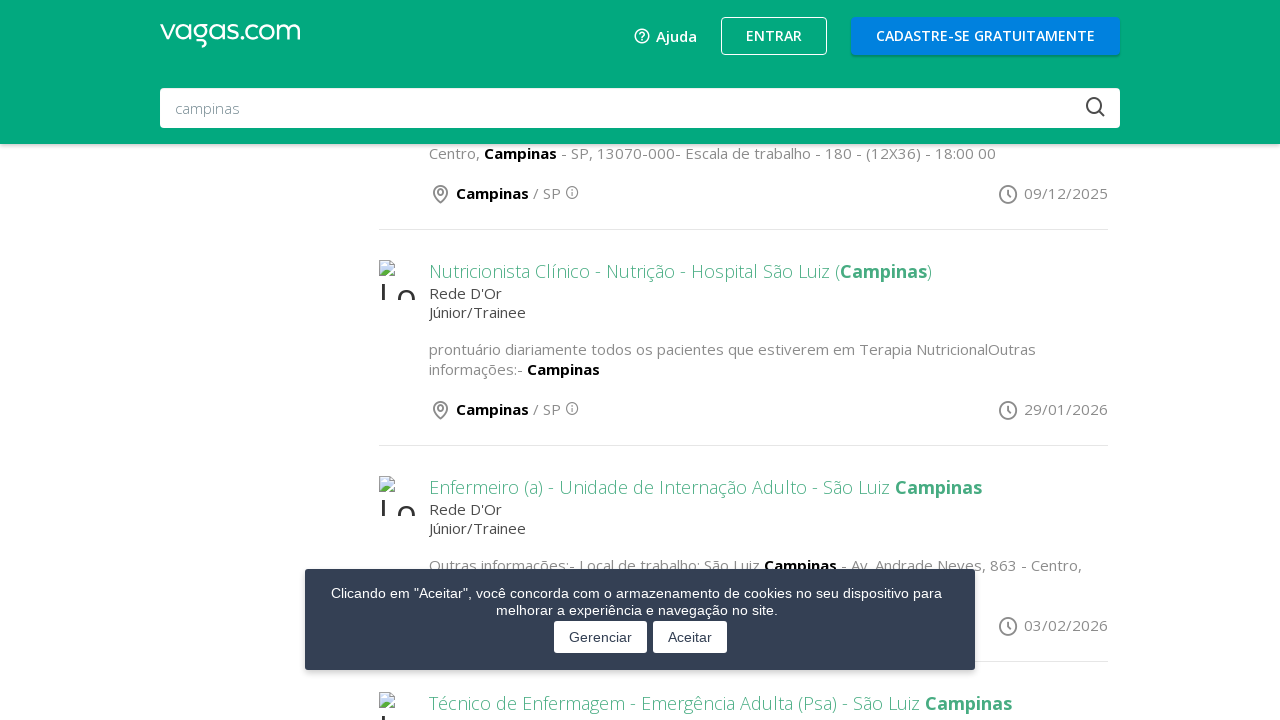

Scrolled to bottom to load more jobs
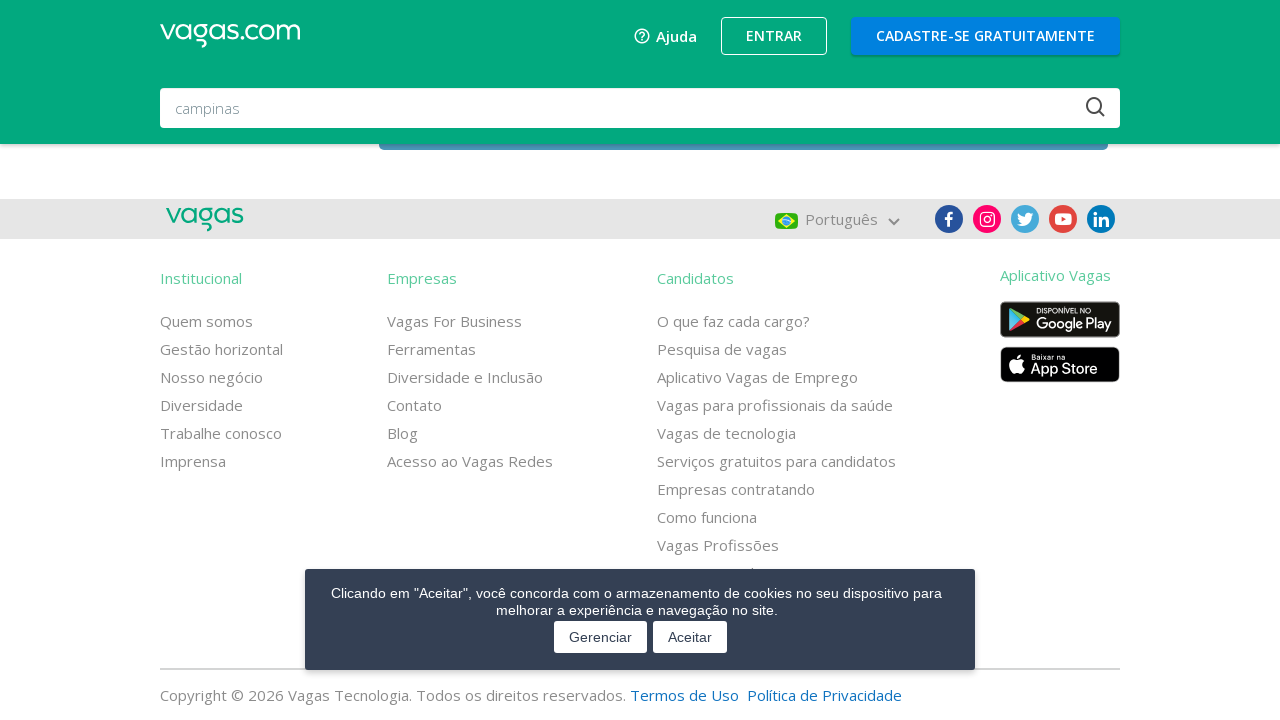

Waited 1 second for page to settle
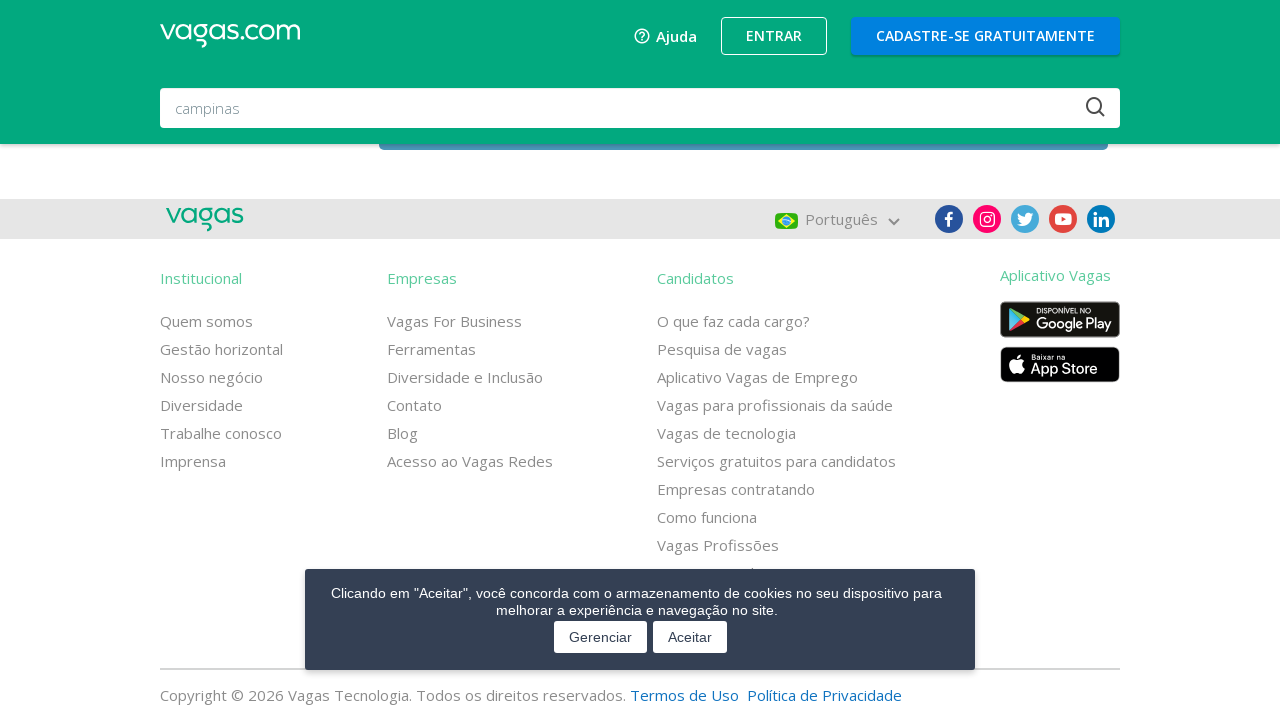

Clicked 'load more' button (iteration 2) at (744, 700) on xpath=//*[@id="maisVagas"]
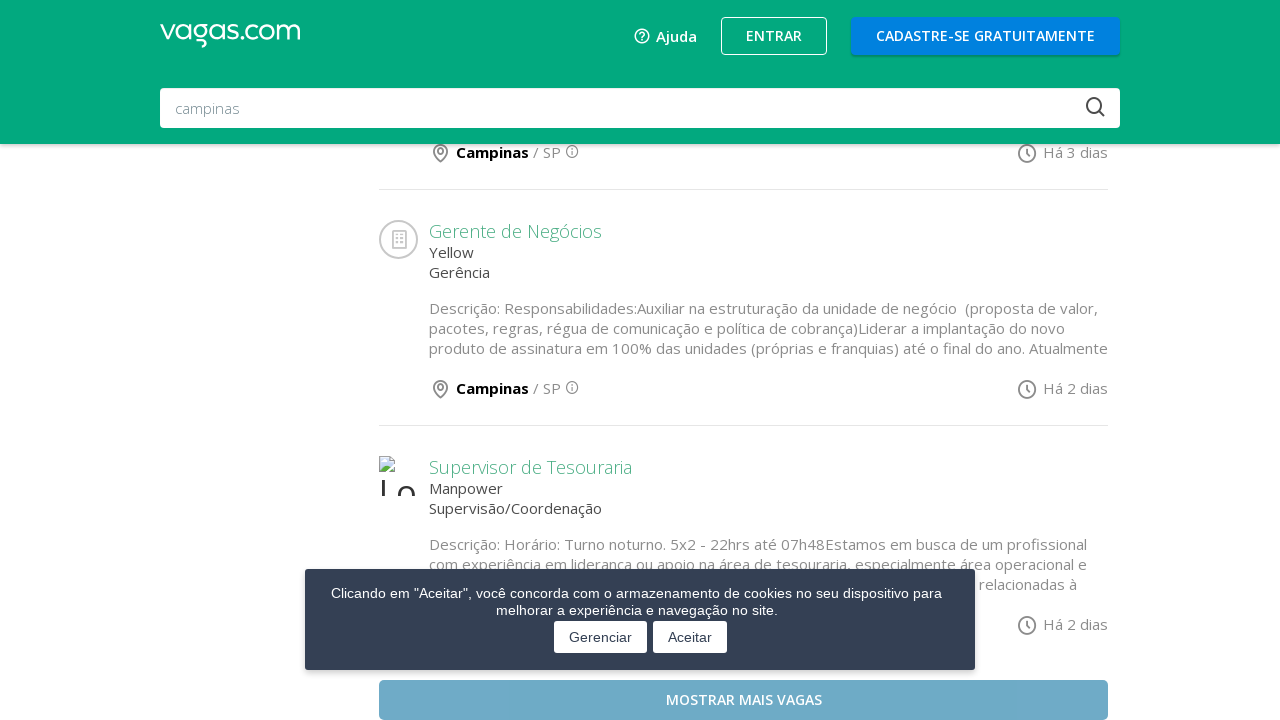

Waited 2 seconds for additional jobs to load
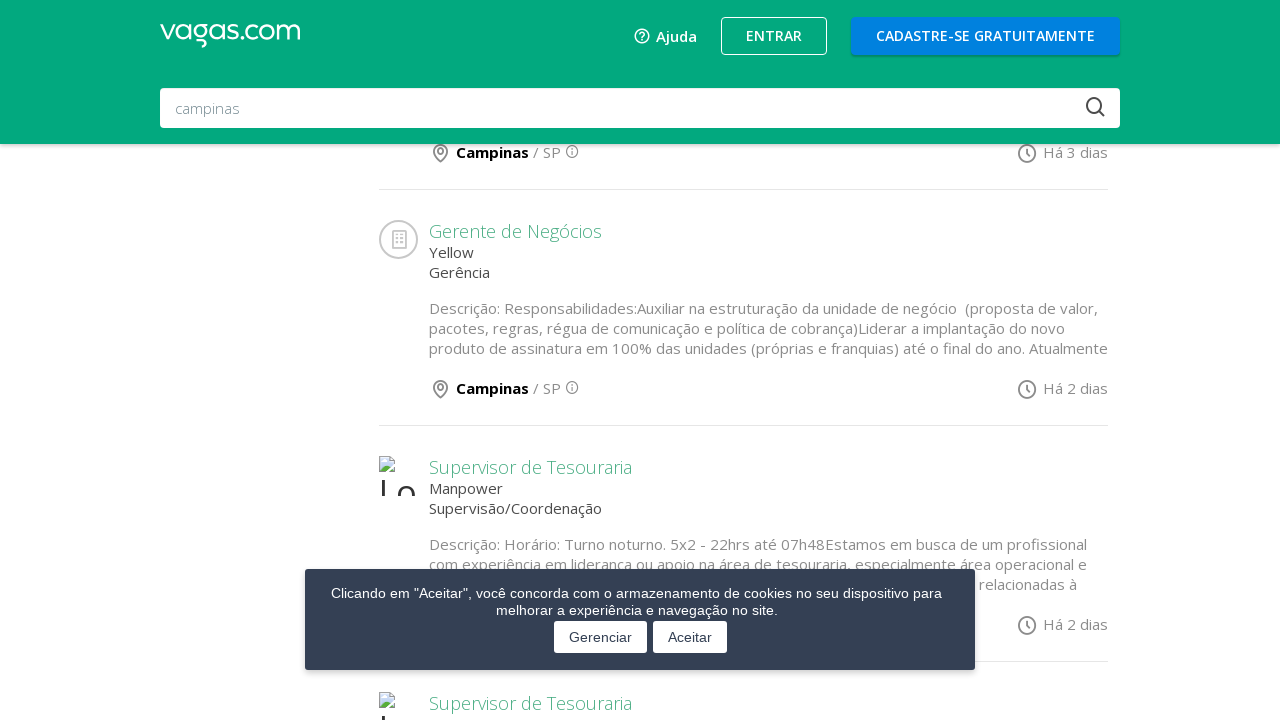

Scrolled to bottom to load more jobs
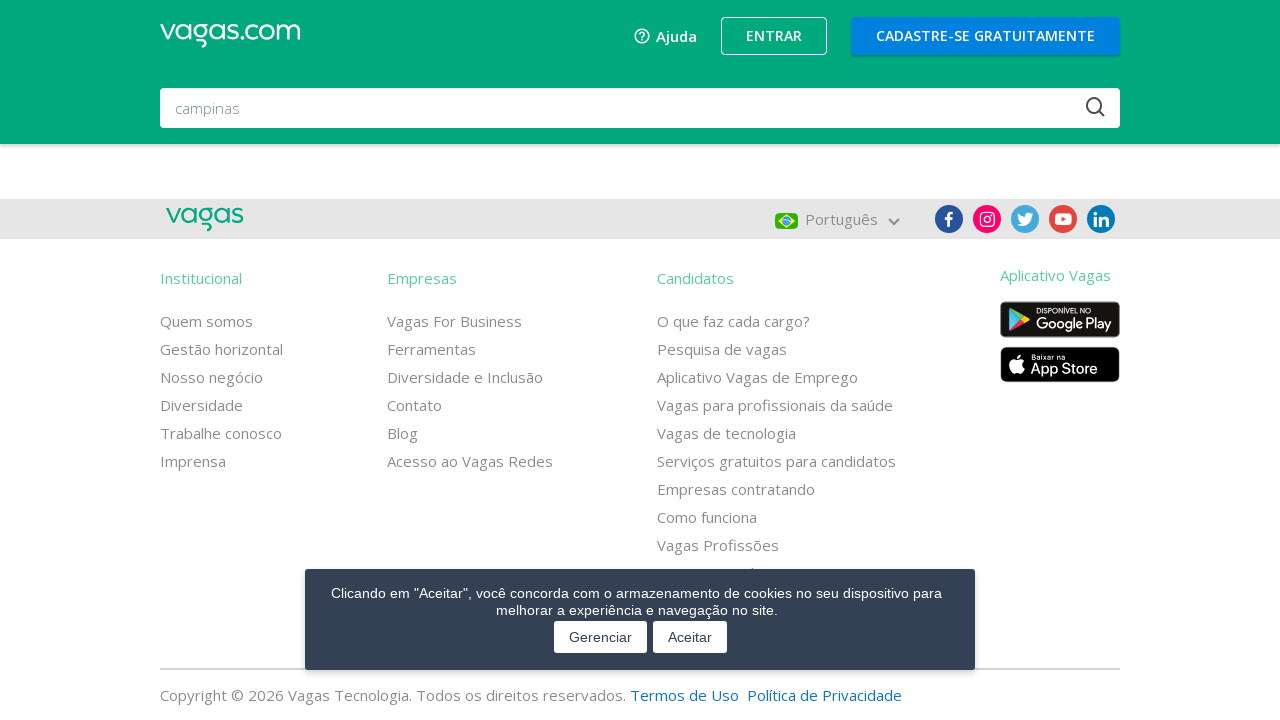

Waited 1 second for page to settle
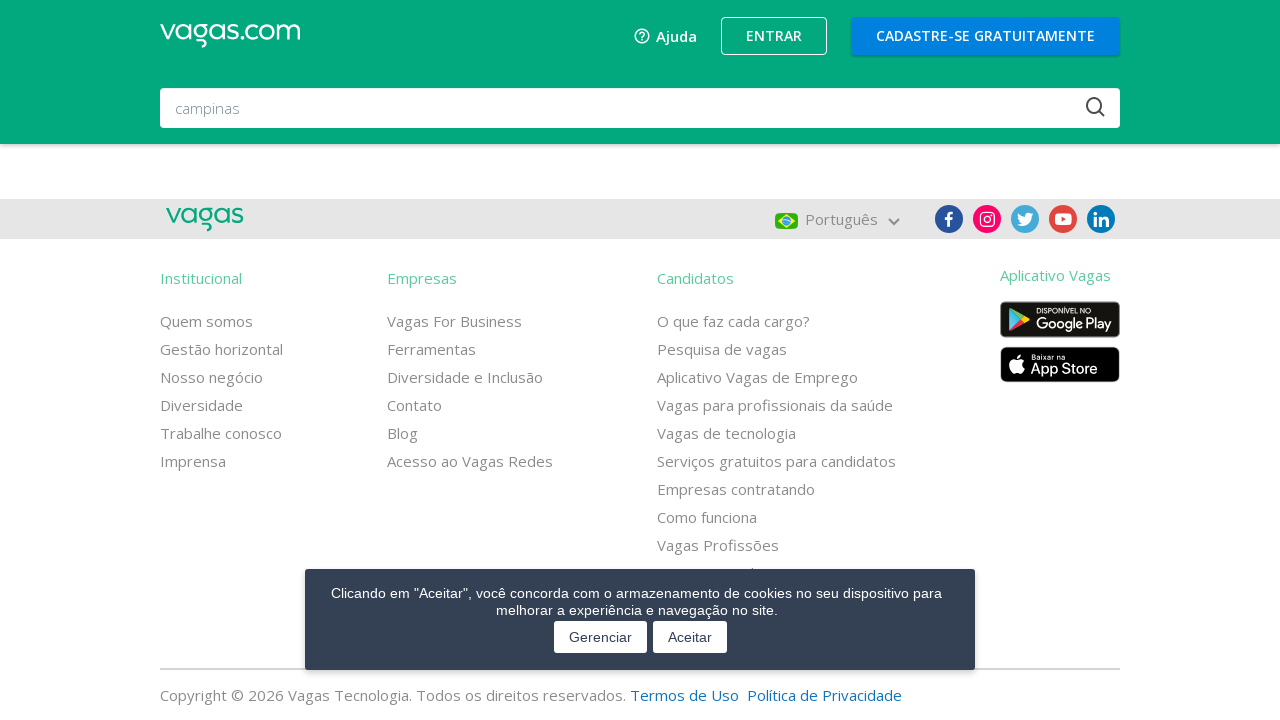

Confirmed job listings are present on the page
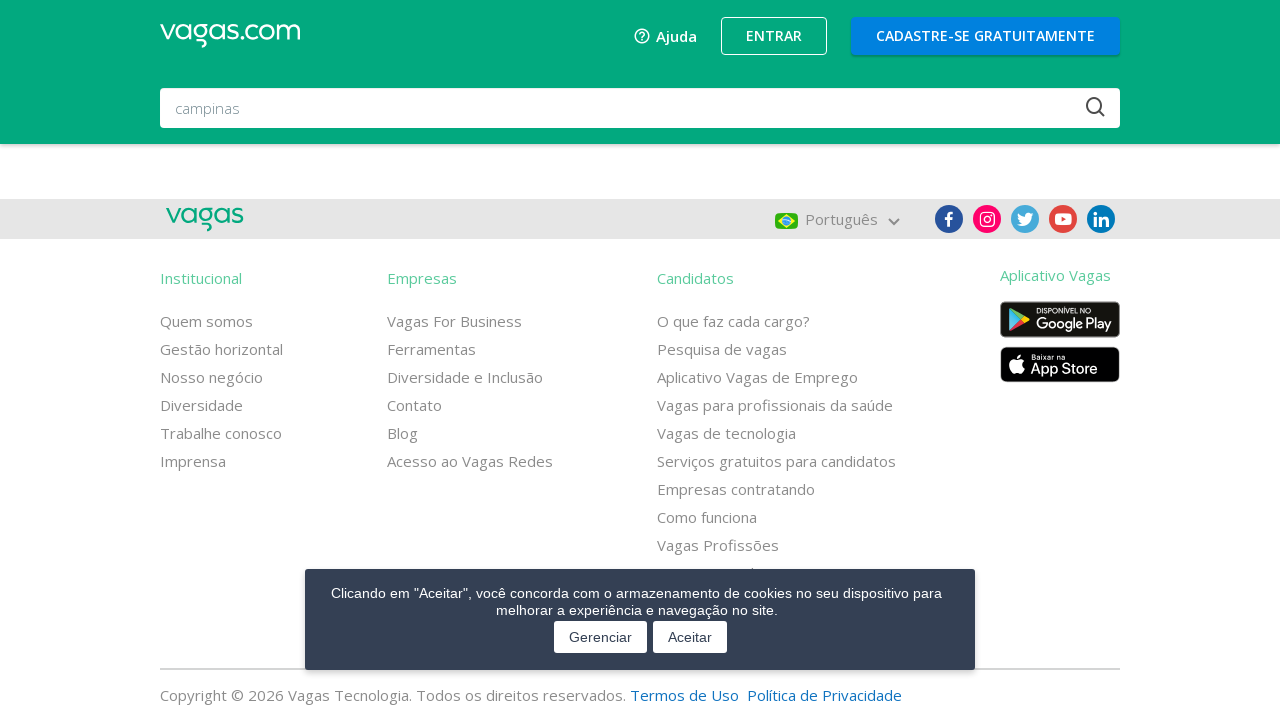

Clicked on the first job listing to open details at (530, 303) on li.vaga a >> nth=0
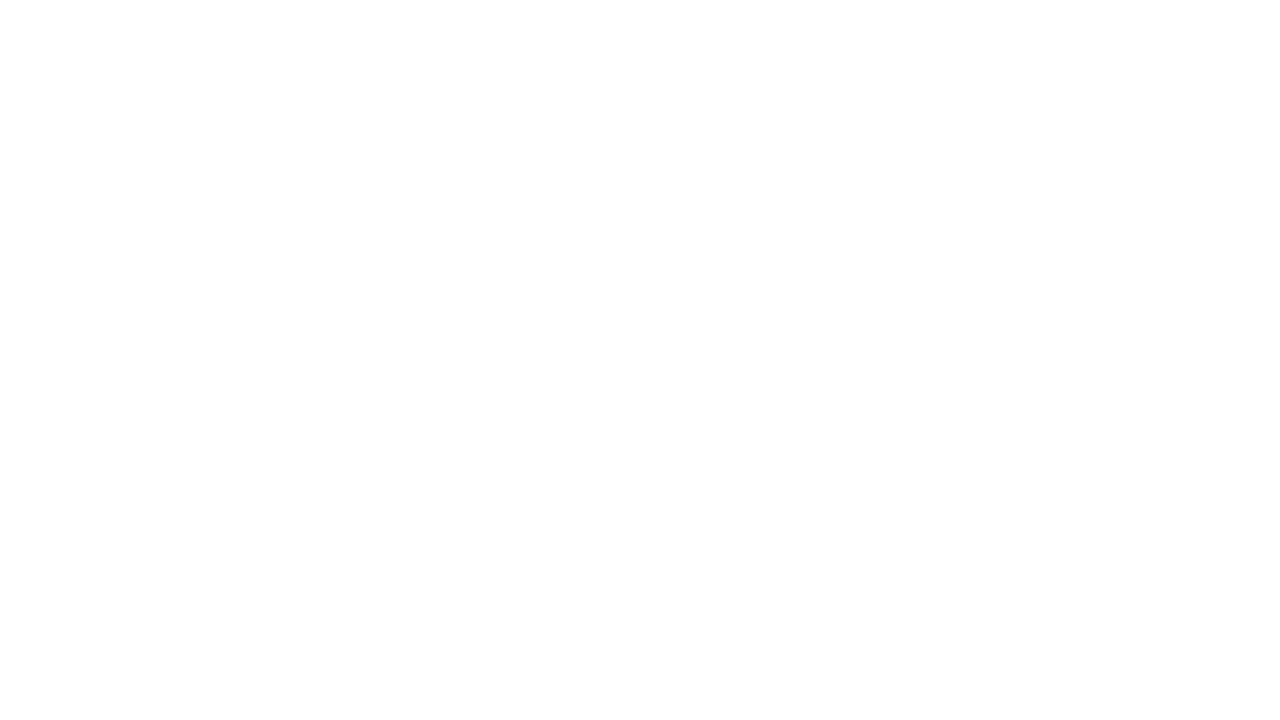

Job description loaded on detail page
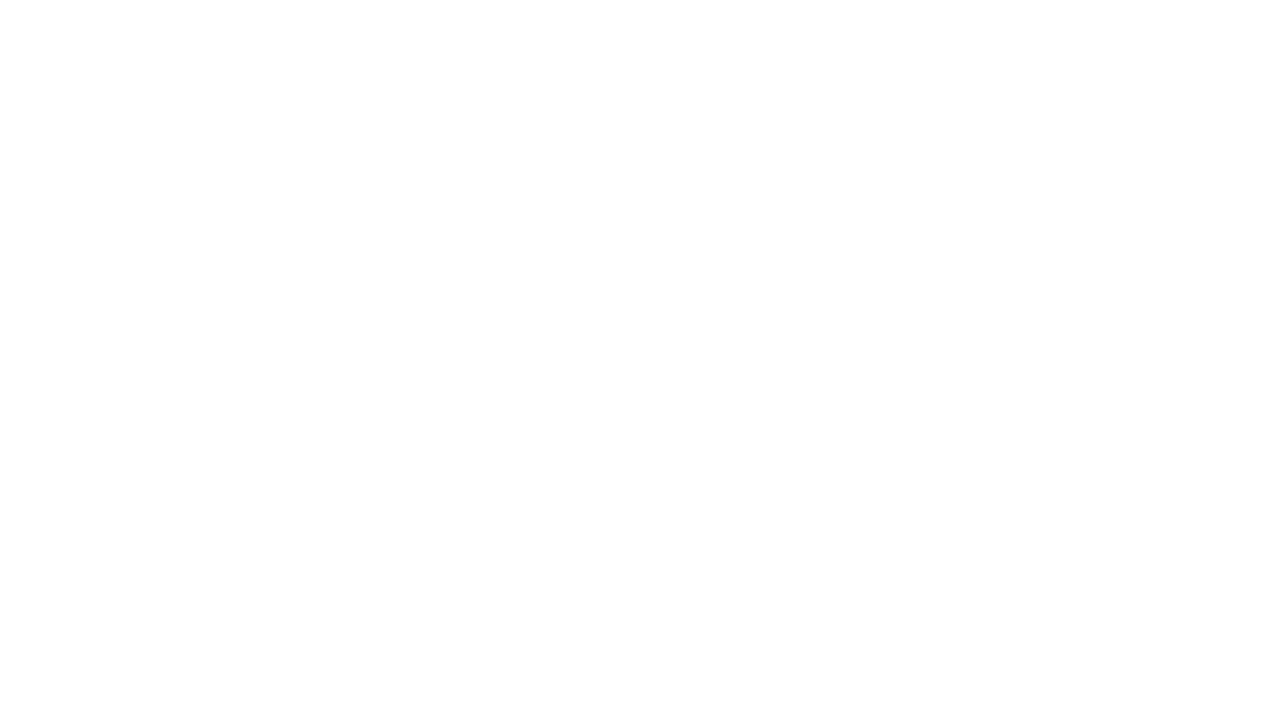

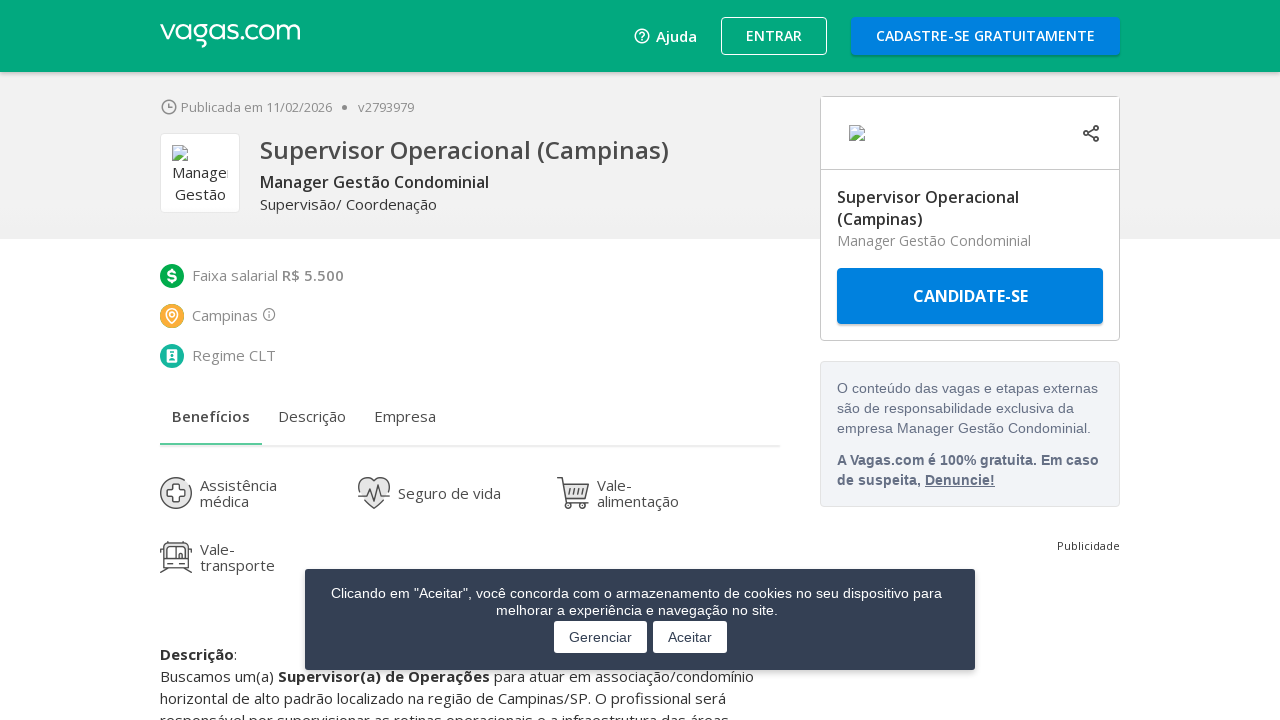